Tests page scrolling functionality by scrolling to the bottom of the page and then scrolling back to the top on the W3Schools HTML tables documentation page.

Starting URL: https://www.w3schools.com/html/html_tables.asp

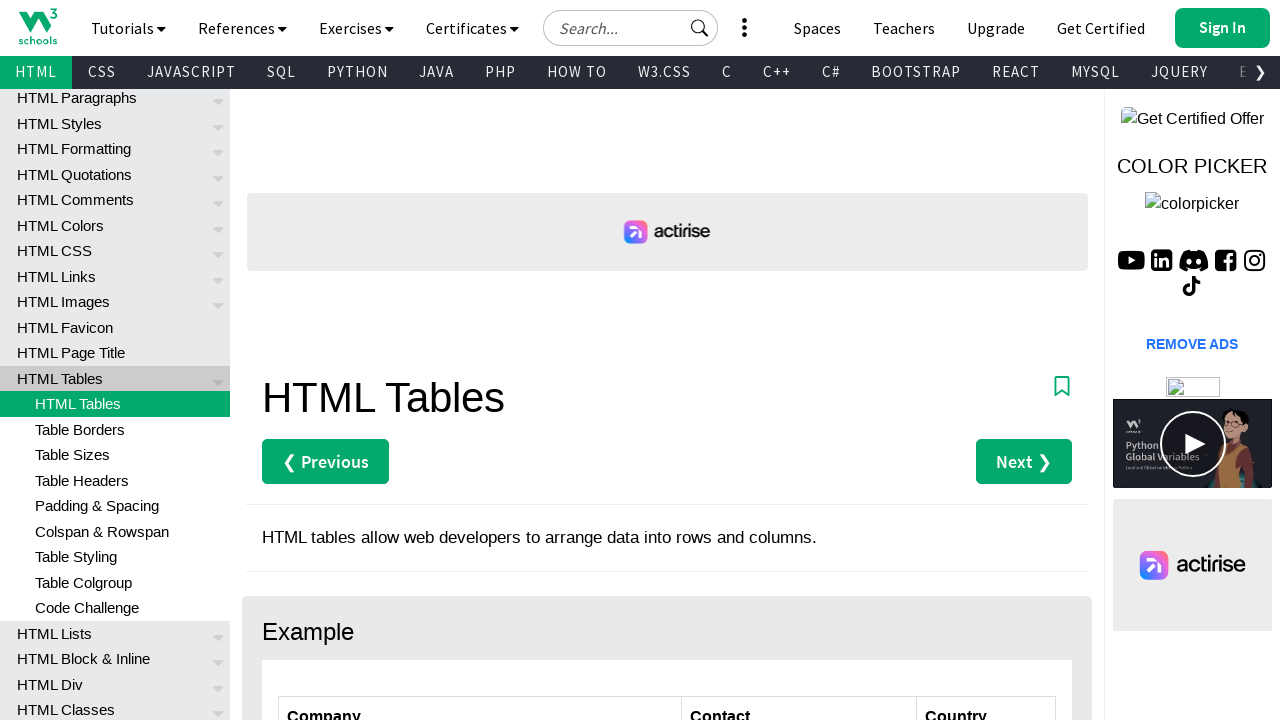

Waited for 'Table Rows' heading to load on W3Schools HTML tables page
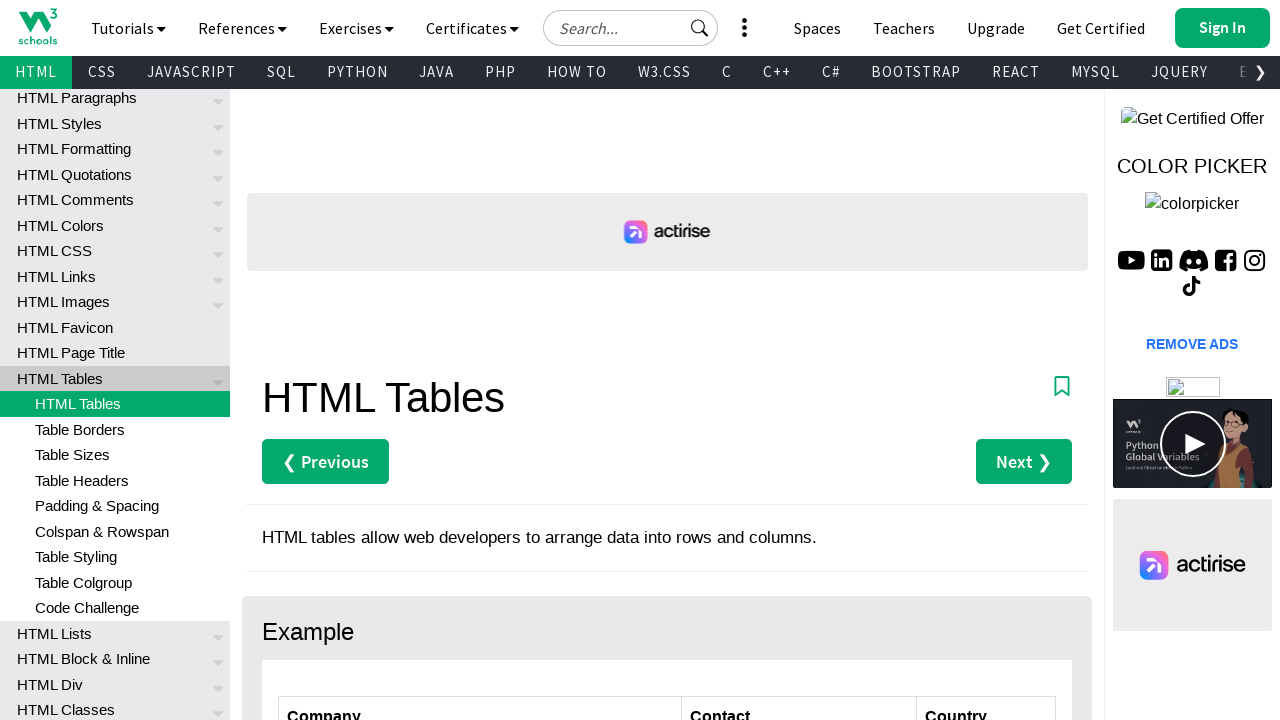

Scrolled to bottom of page
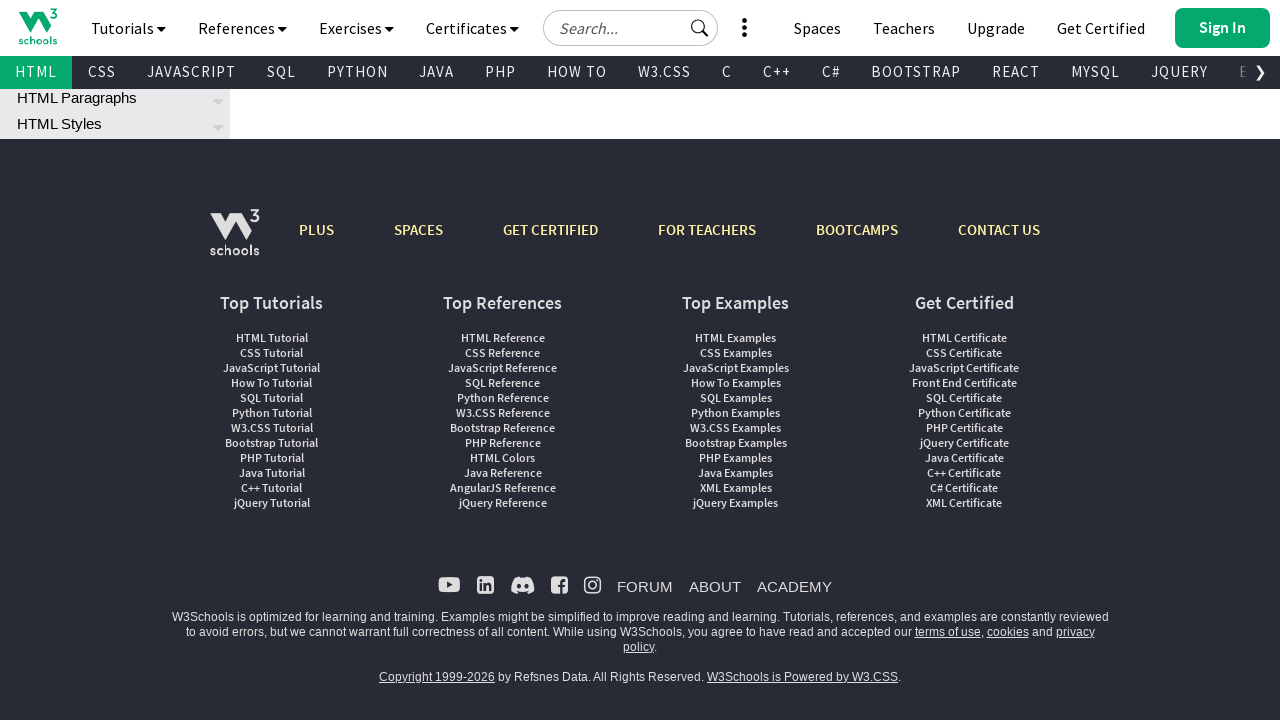

Waited 500ms to observe scroll effect
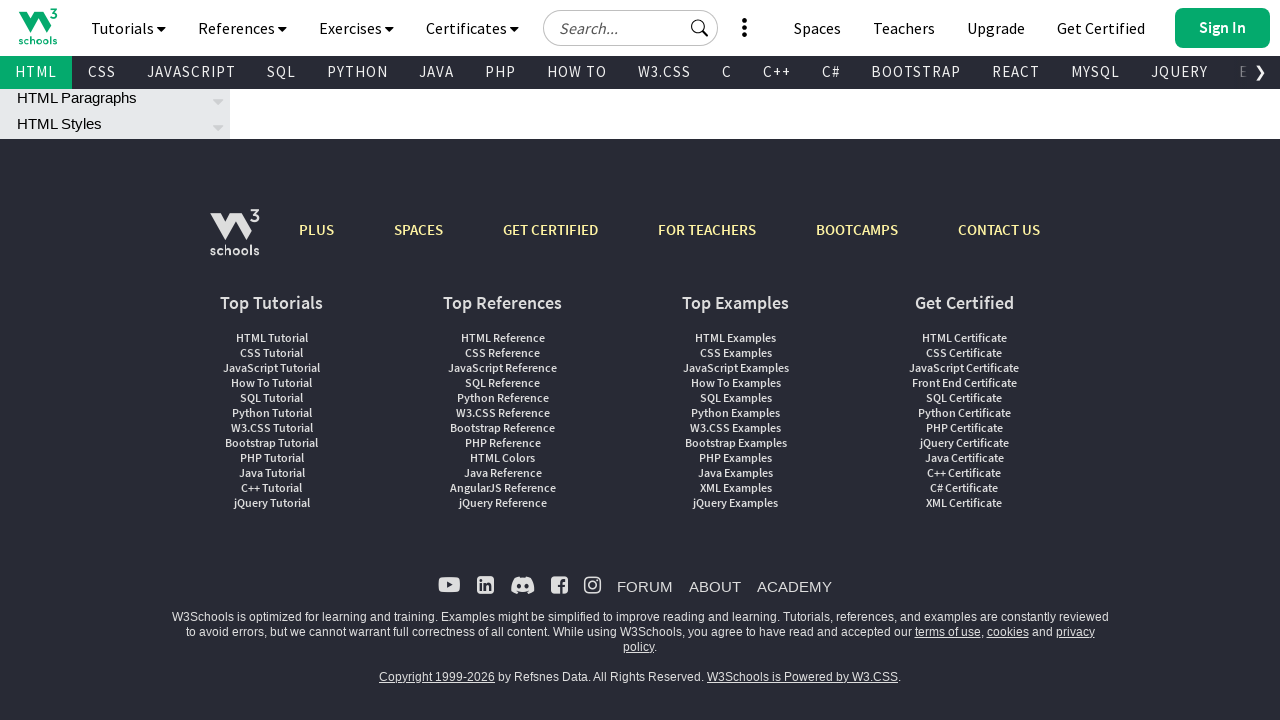

Scrolled back to top of page
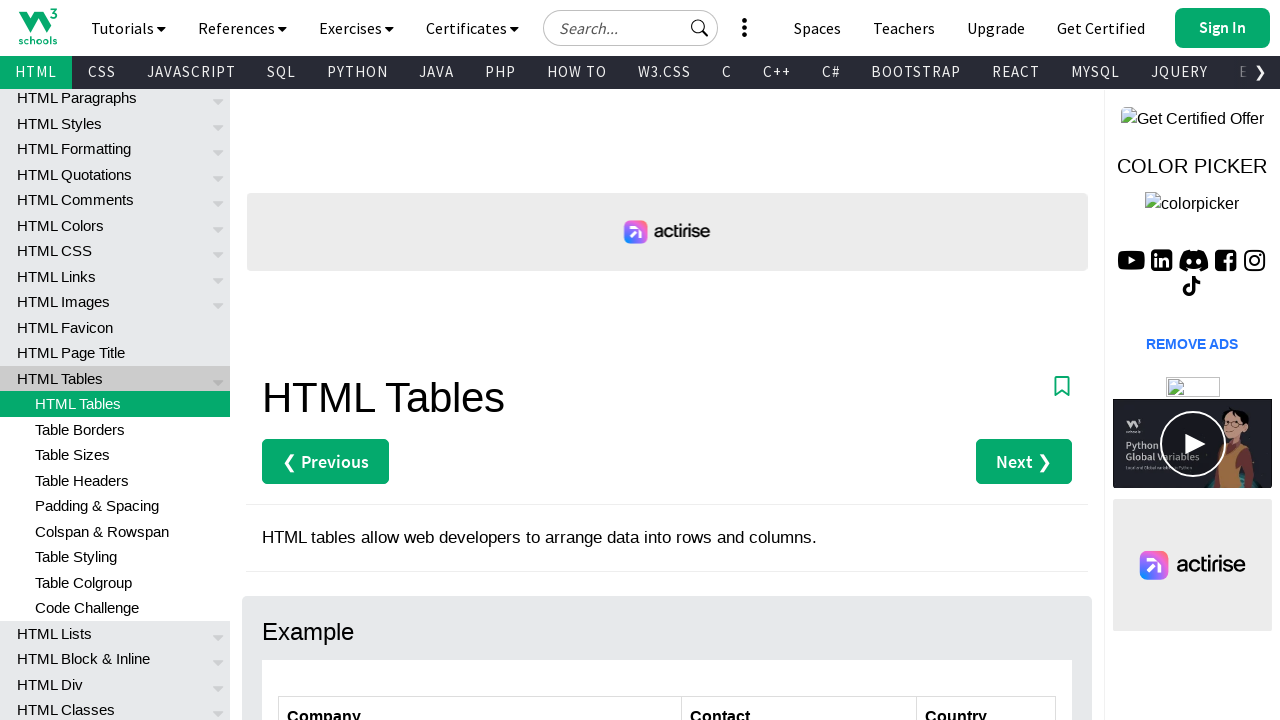

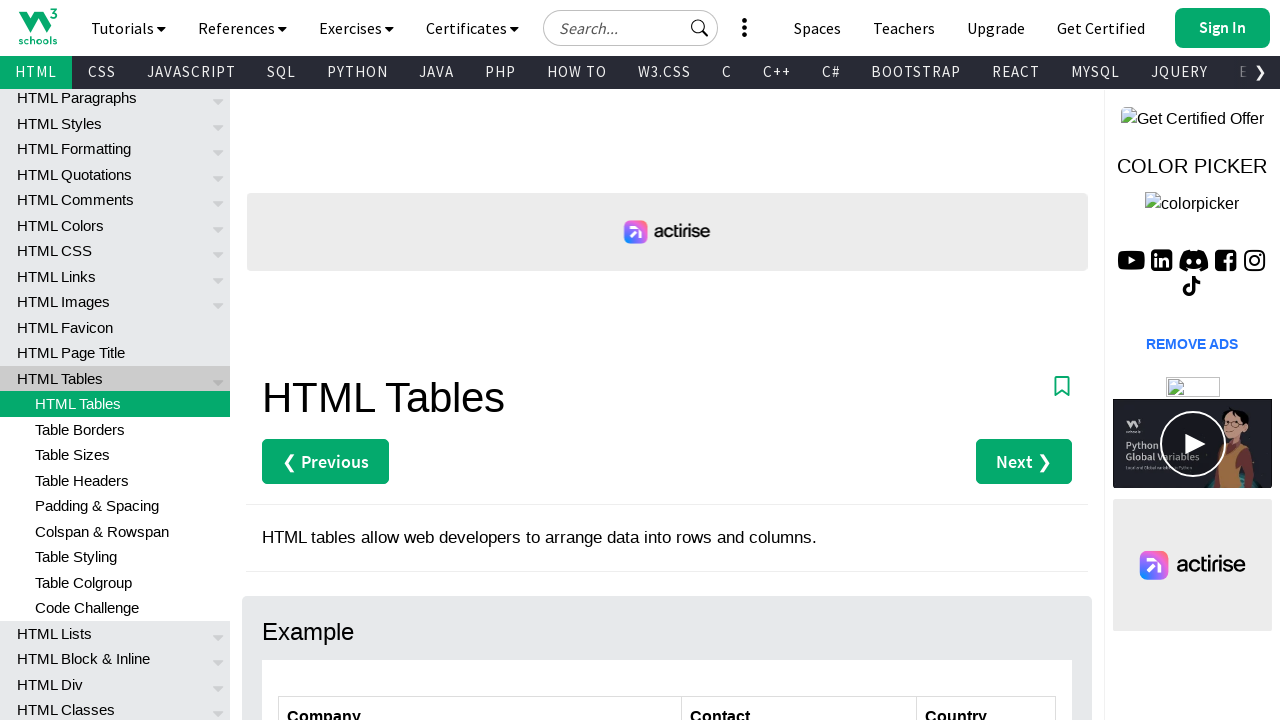